Tests browser alert and confirm dialog handling by clicking alert and confirm buttons and validating the dialog text

Starting URL: https://rahulshettyacademy.com/AutomationPractice/

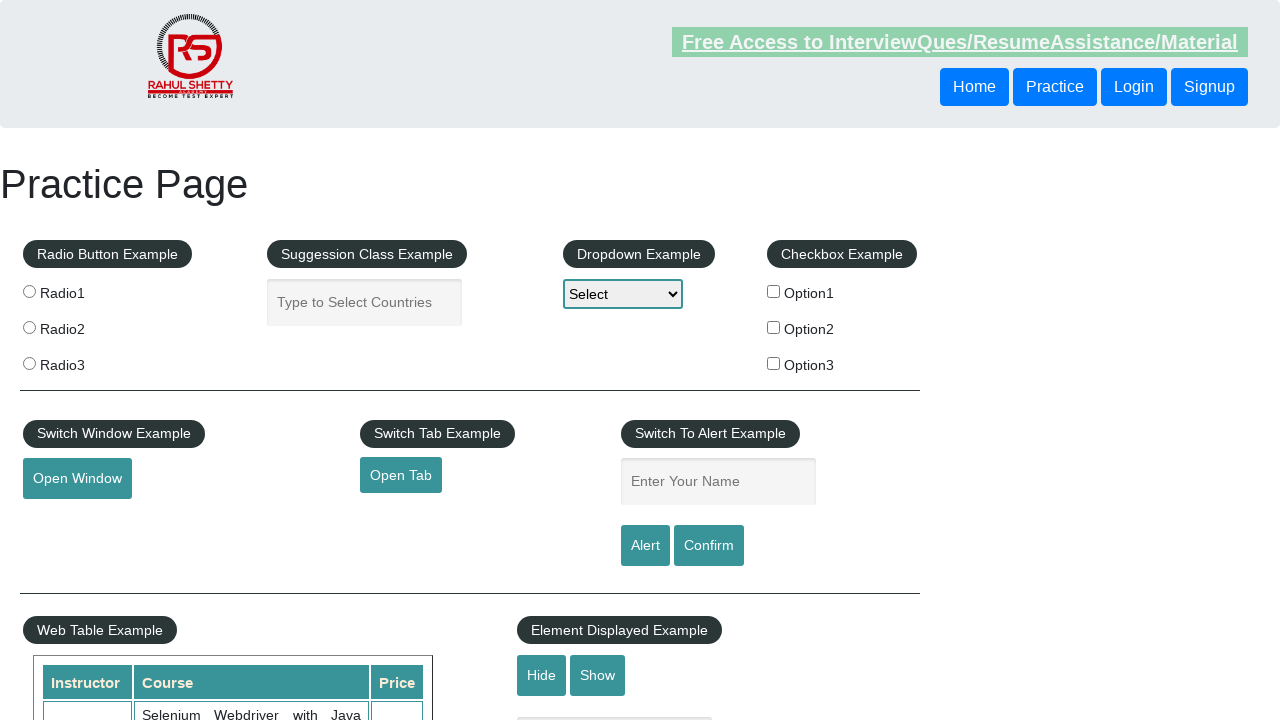

Set up dialog handler to capture alert/confirm text
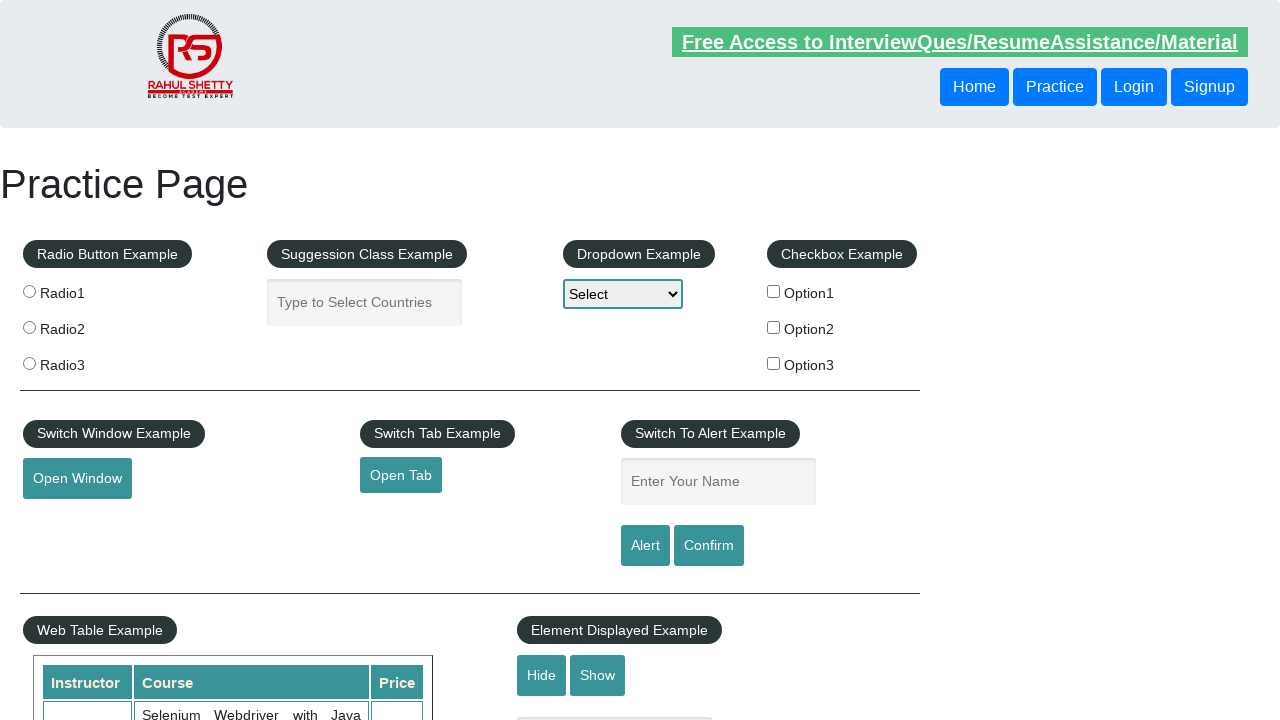

Clicked alert button to trigger alert dialog at (645, 546) on #alertbtn
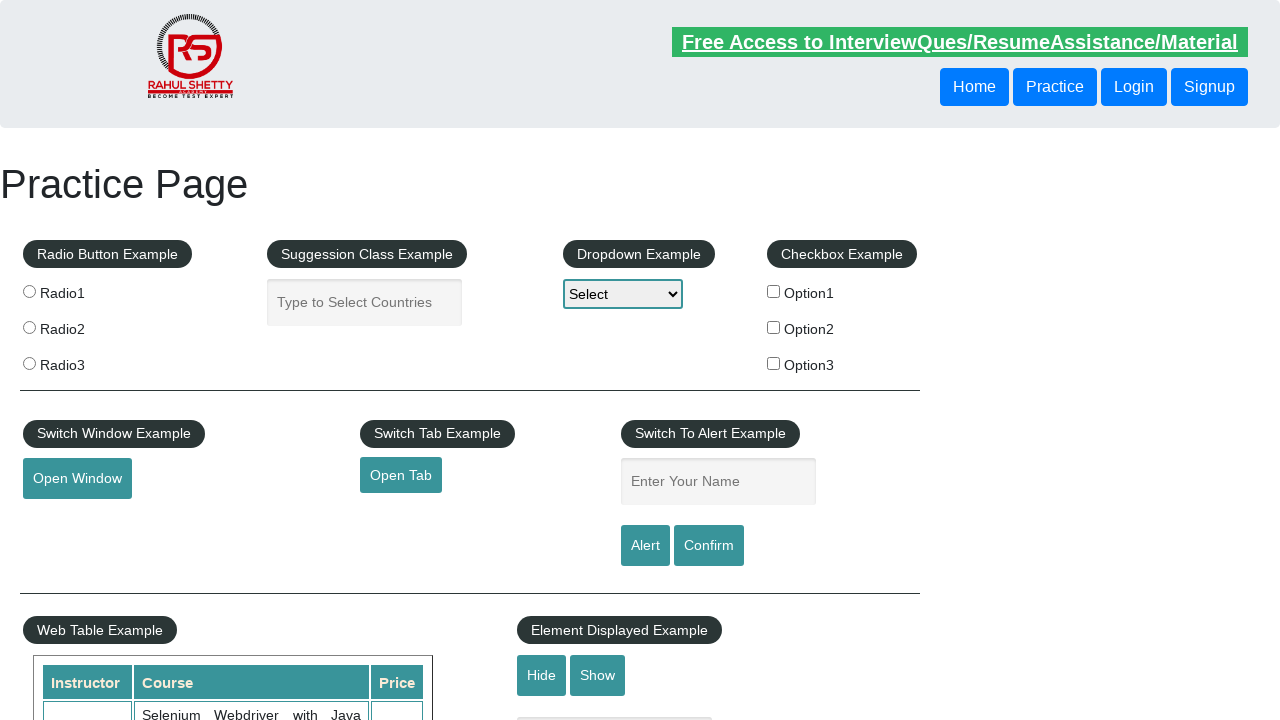

Clicked confirm button to trigger confirm dialog at (709, 546) on input[value='Confirm']
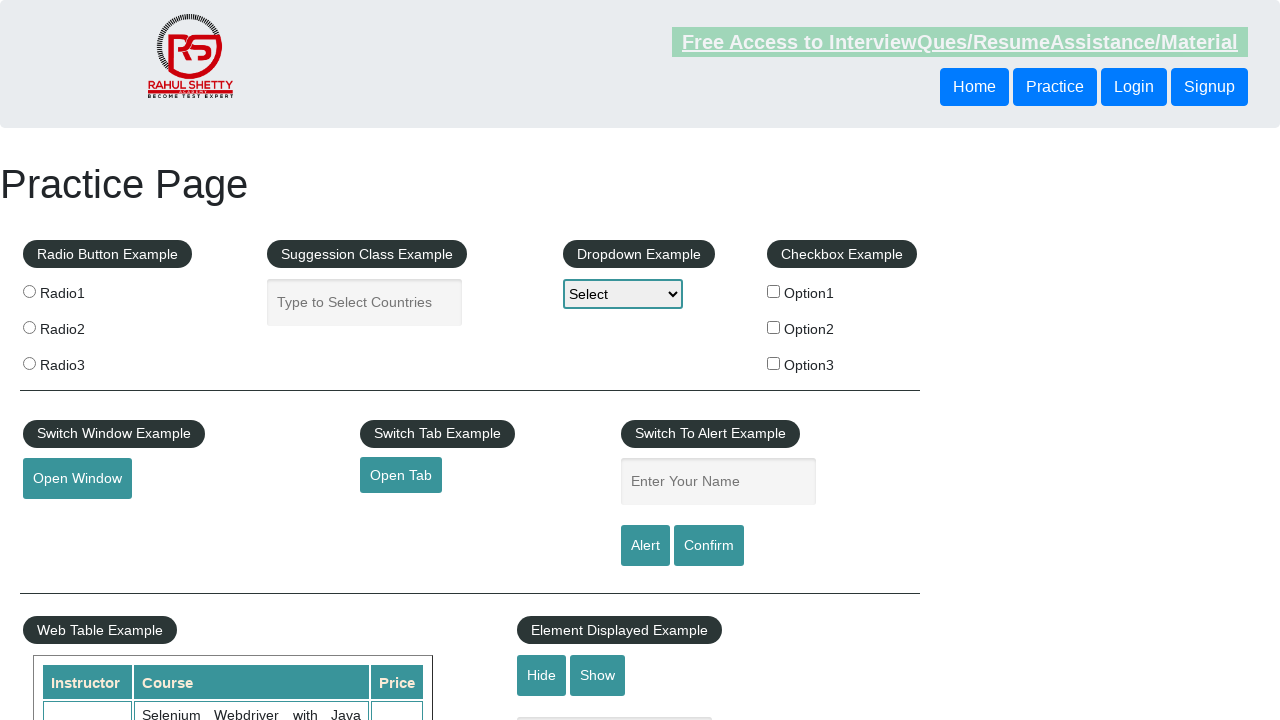

Waited for dialogs to be processed
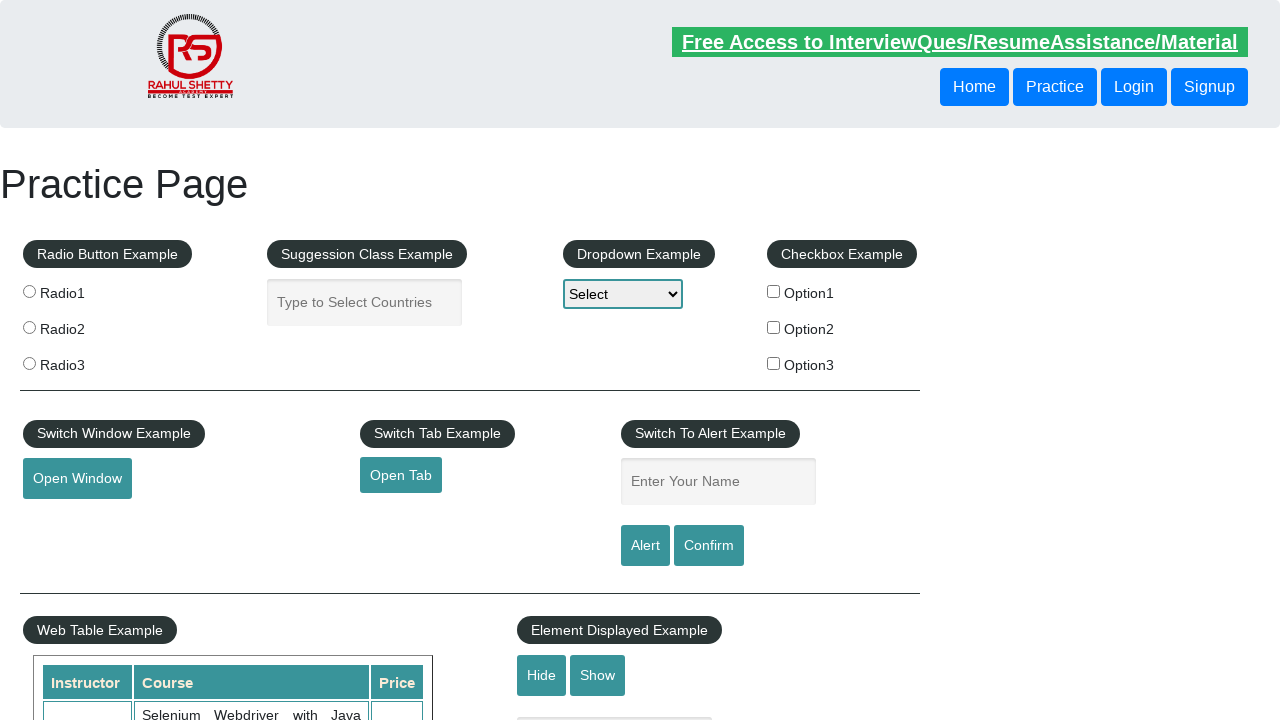

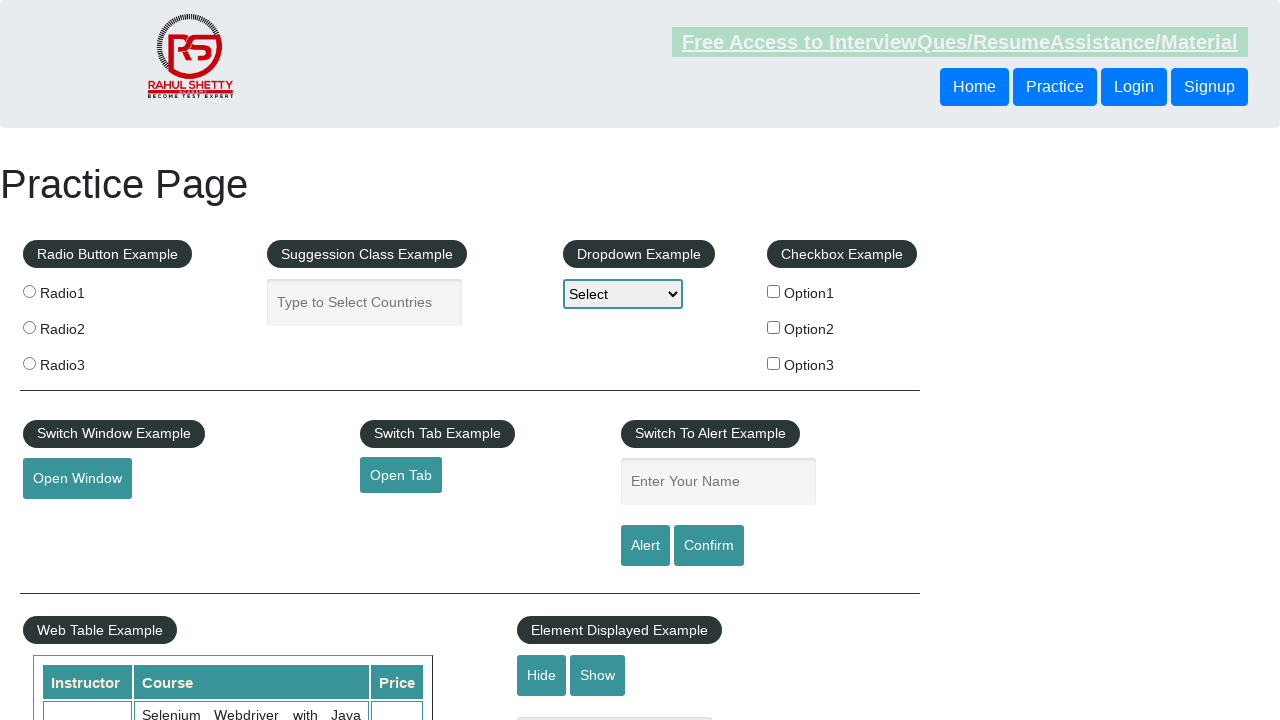